Tests right-click context menu functionality by right-clicking on a button, selecting the copy option from the context menu, and accepting the resulting alert

Starting URL: https://swisnl.github.io/jQuery-contextMenu/demo.html

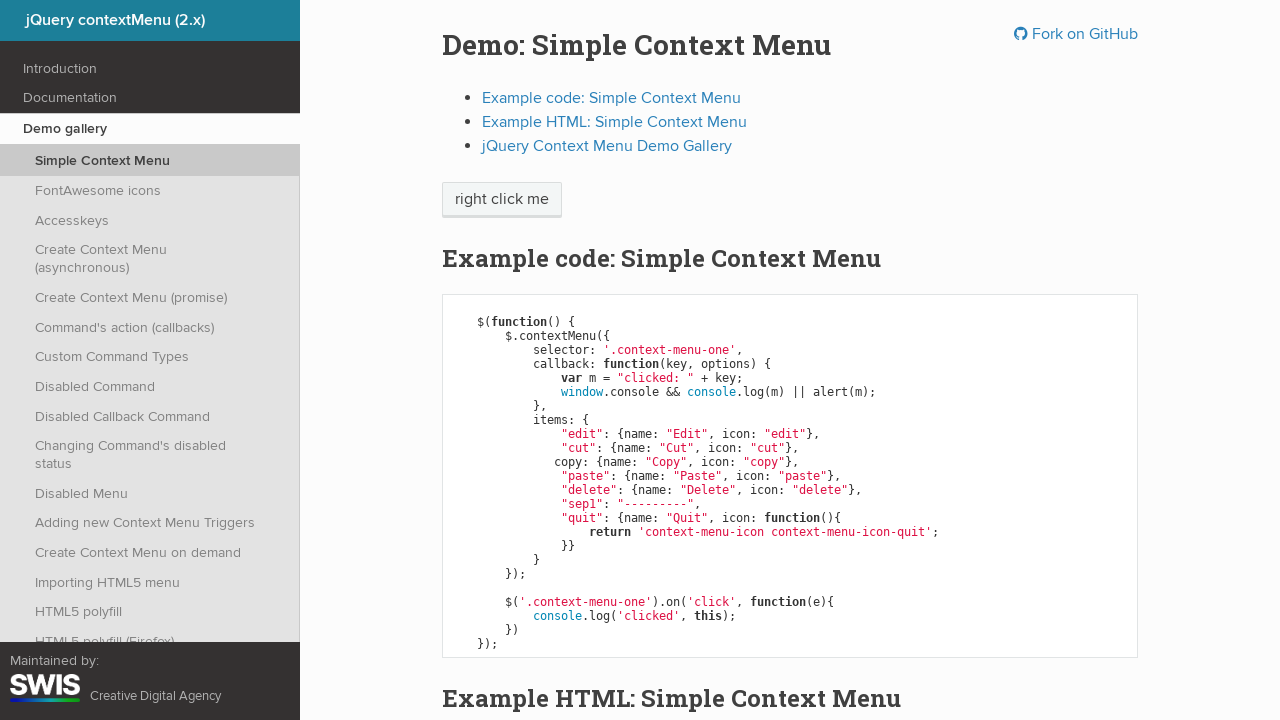

Located the right-click button element
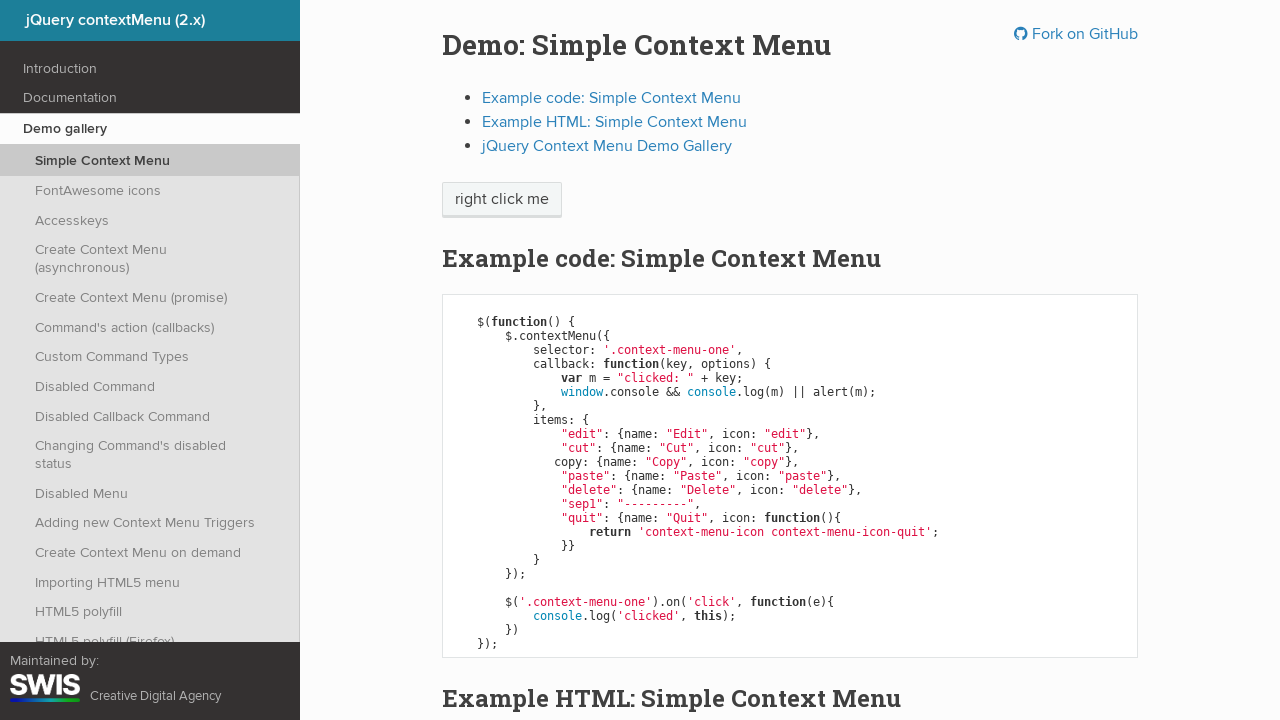

Right-clicked on the button to open context menu at (502, 200) on xpath=//span[@class='context-menu-one btn btn-neutral']
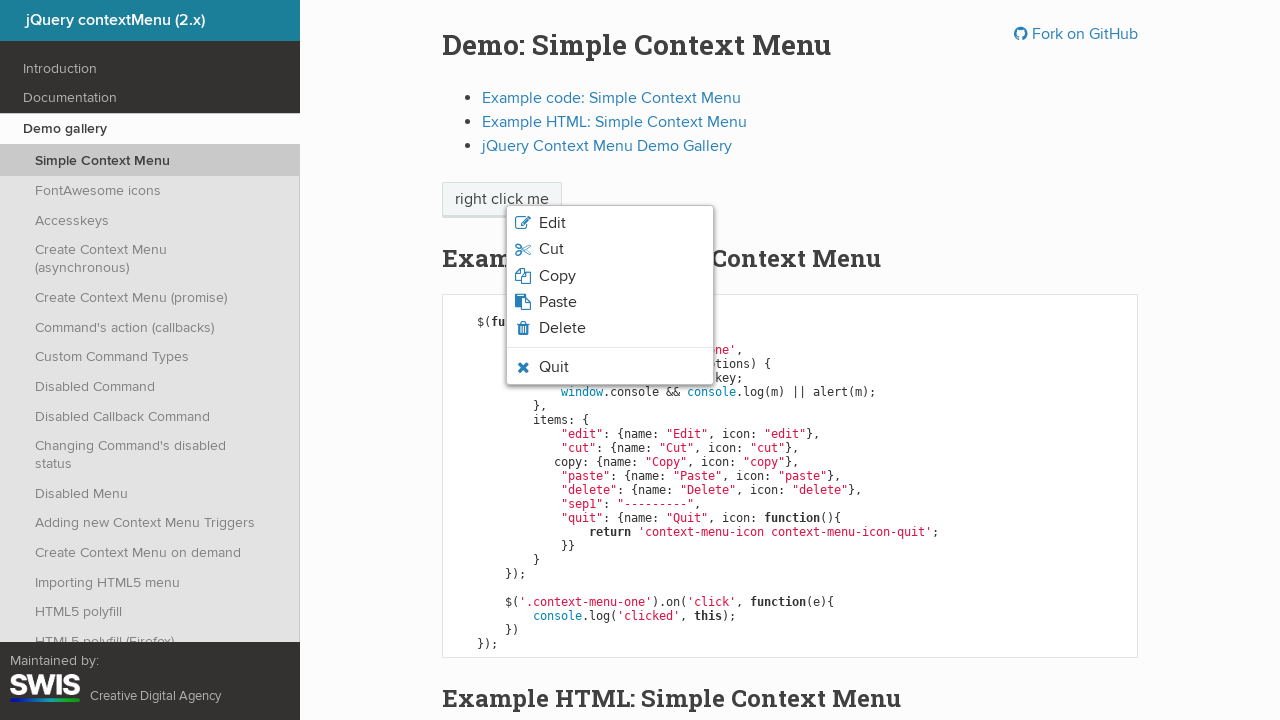

Clicked the copy option from the context menu at (610, 276) on xpath=//li[@class='context-menu-item context-menu-icon context-menu-icon-copy']
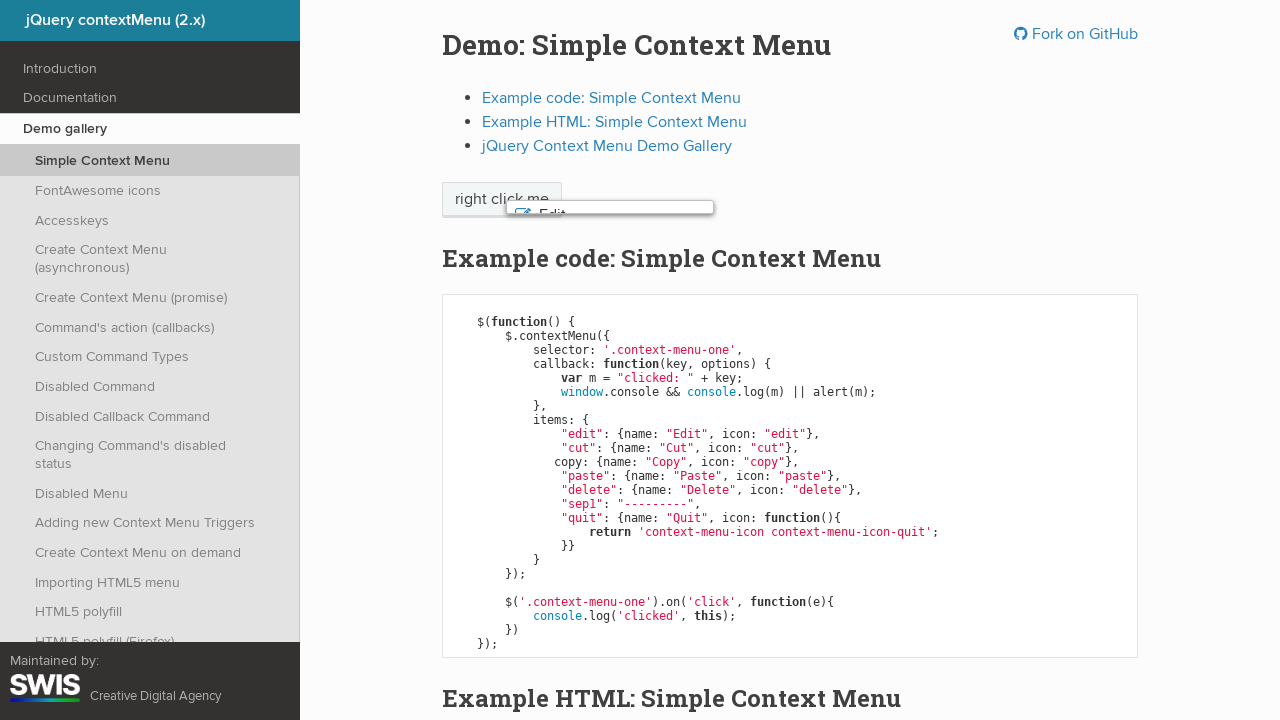

Alert dialog accepted
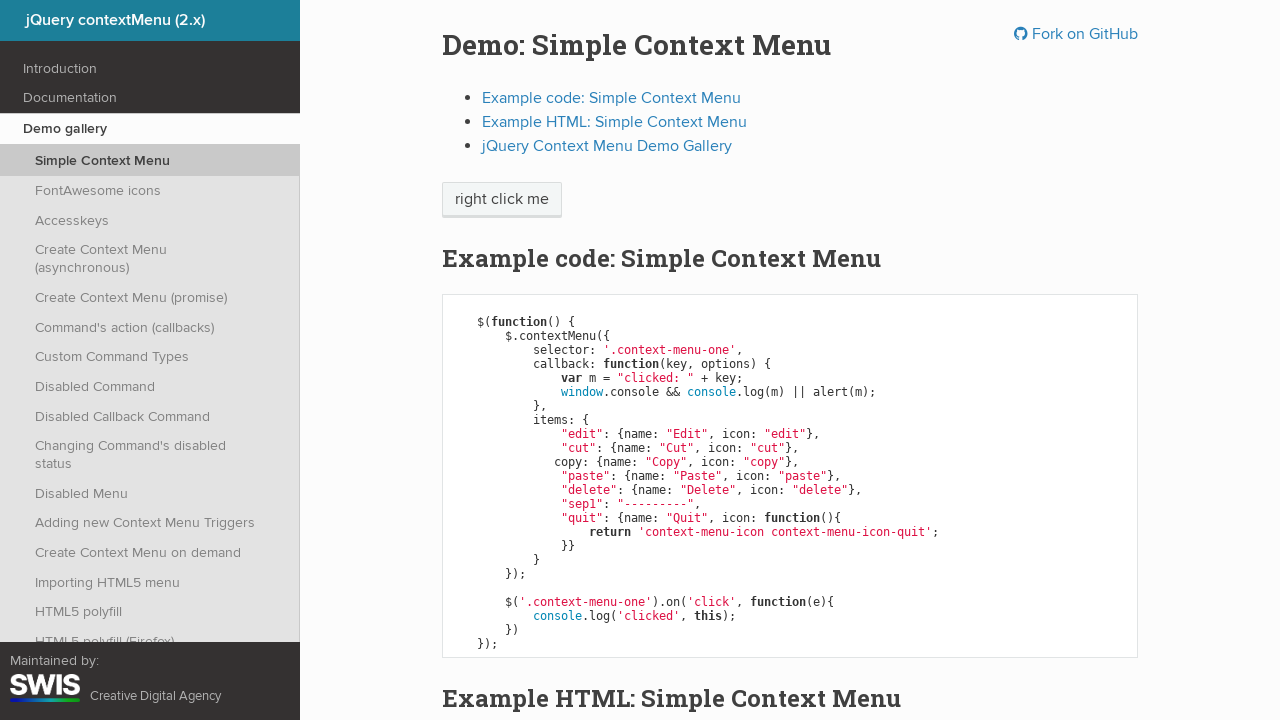

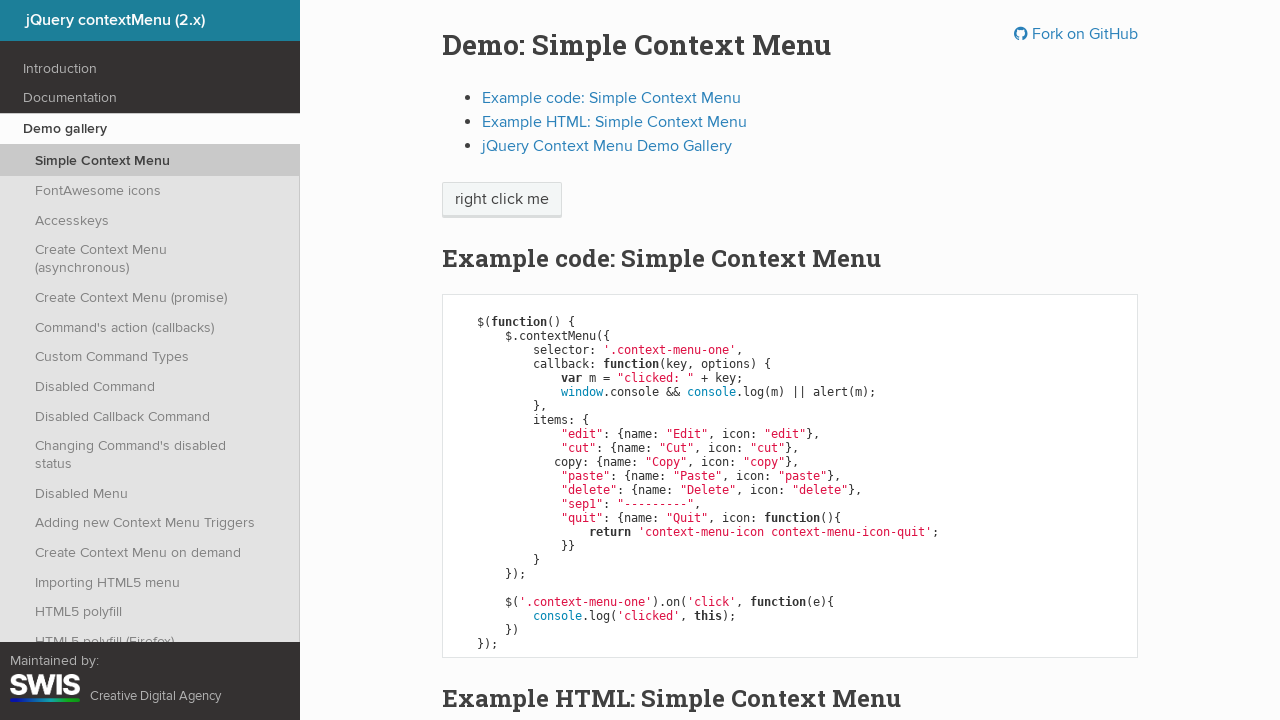